Tests navigation through Widgets section to the Tool Tips page via sidebar

Starting URL: https://demoqa.com/

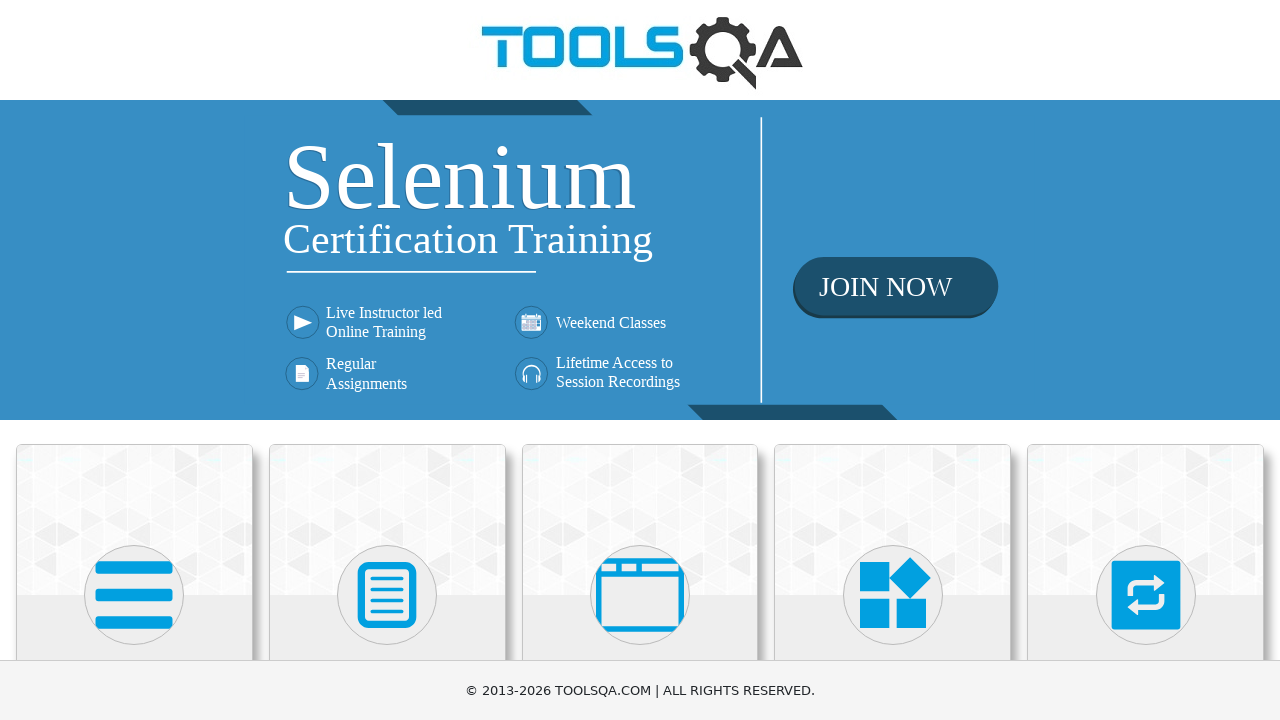

Clicked on Widgets card at (893, 360) on xpath=//h5[text()='Widgets']
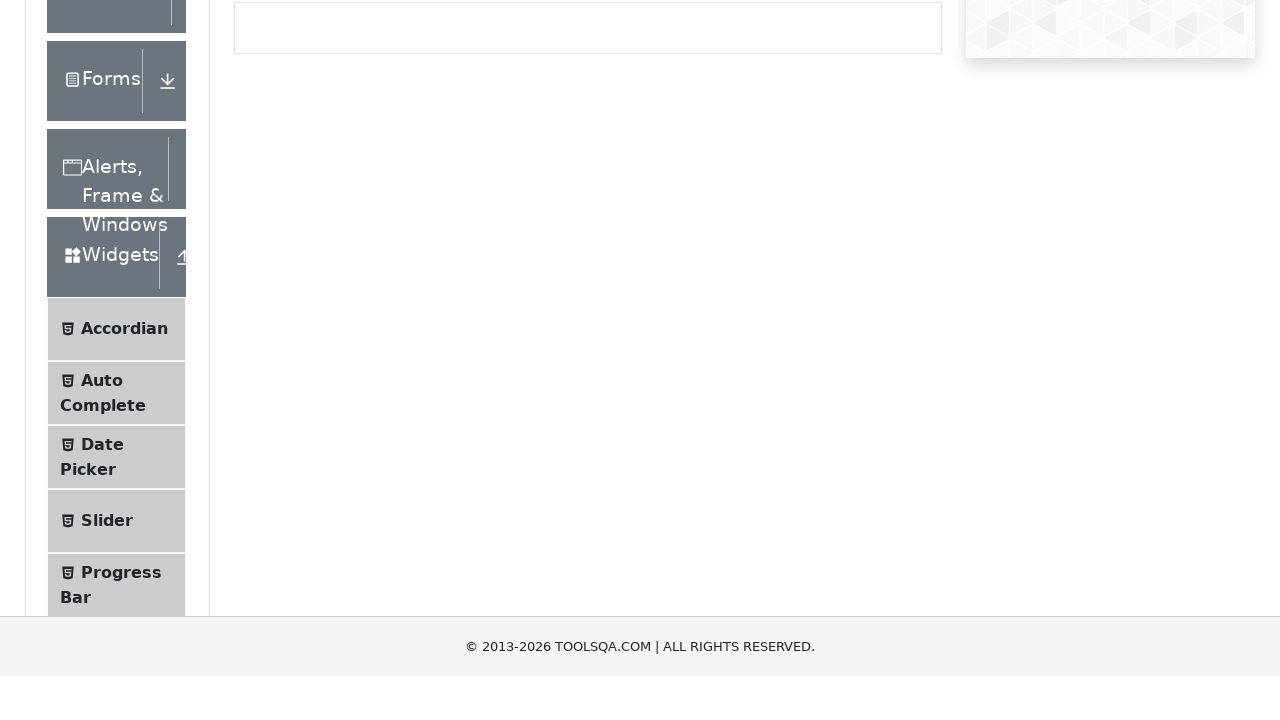

Tool Tips link appeared in sidebar
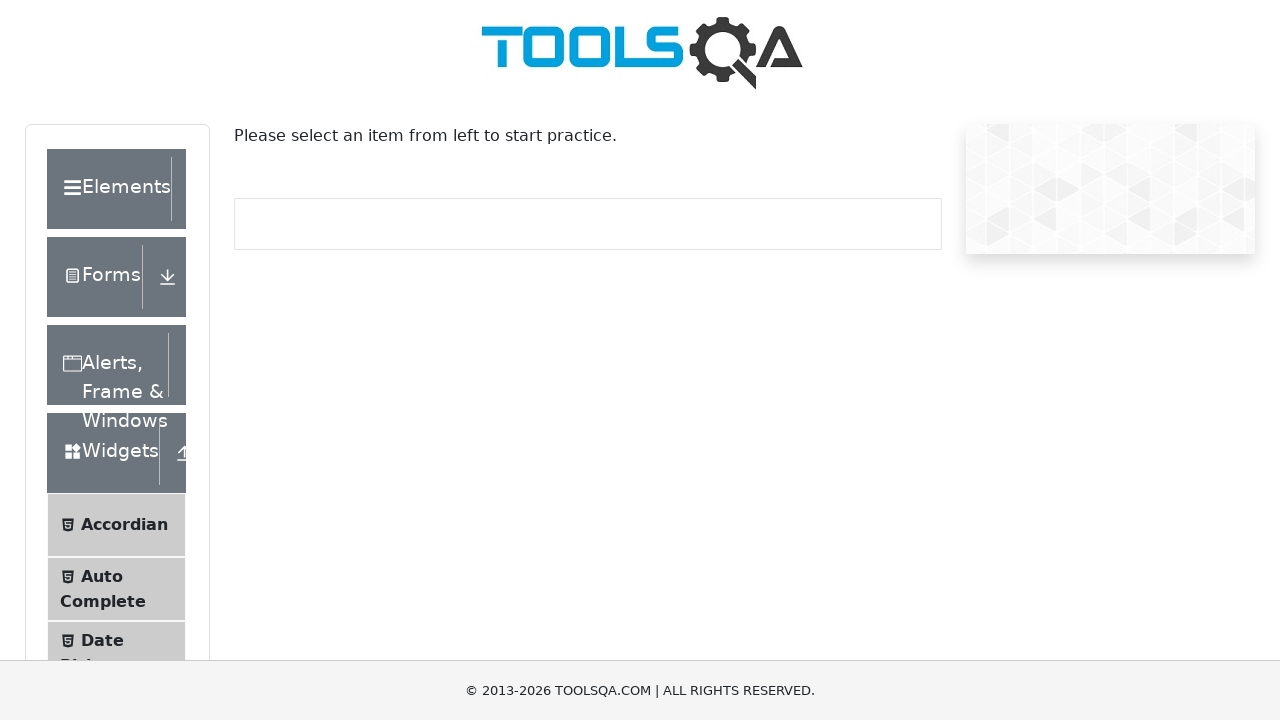

Located Tool Tips link element
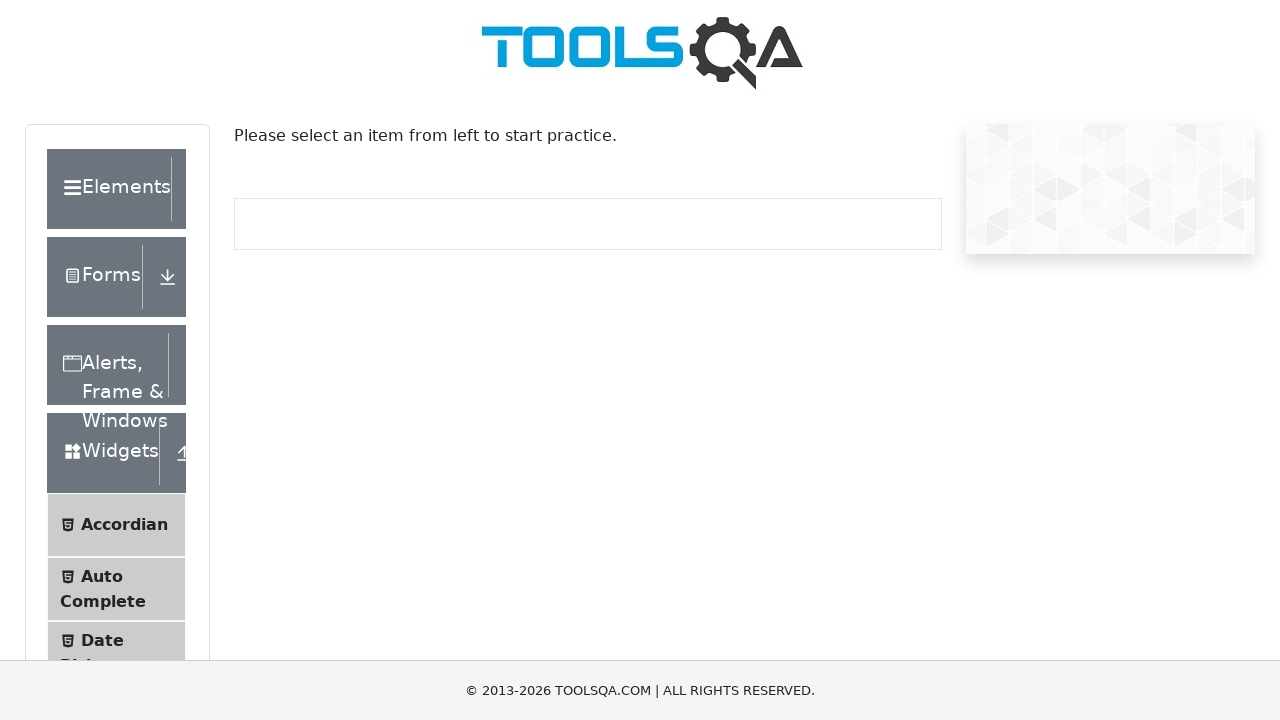

Scrolled Tool Tips link into view
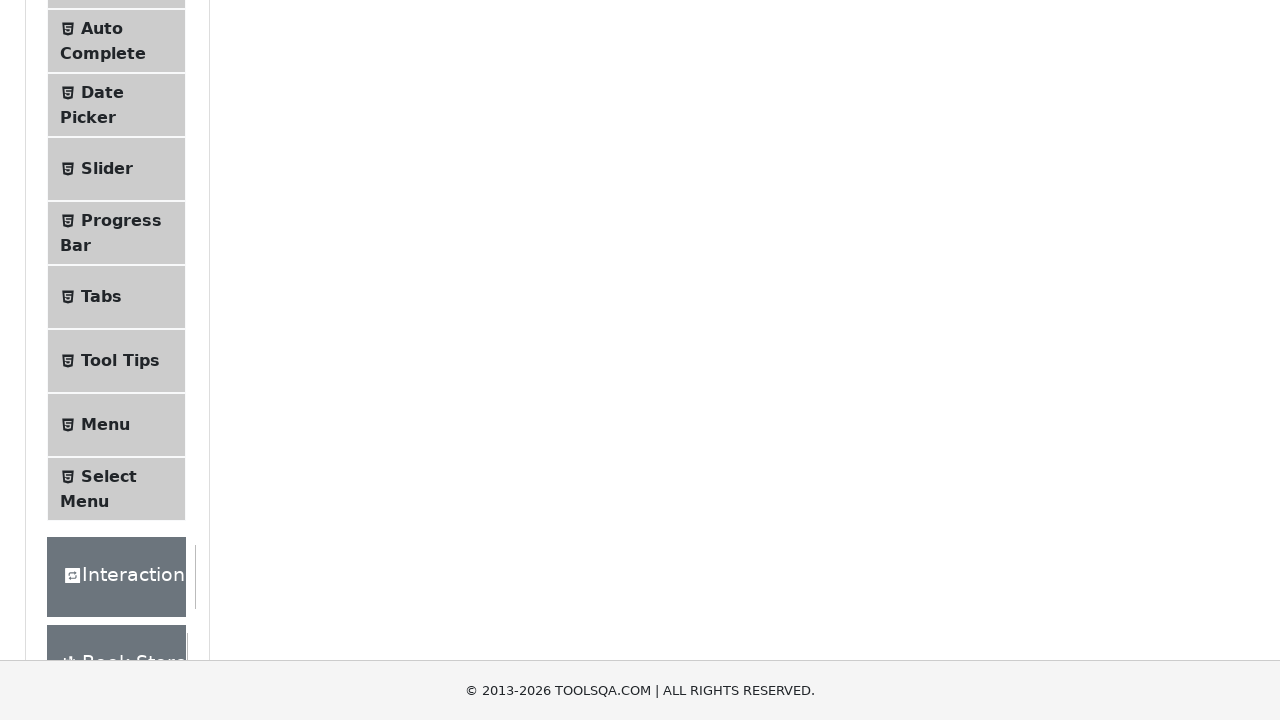

Clicked on Tool Tips link in sidebar at (120, 361) on xpath=//span[text()='Tool Tips']
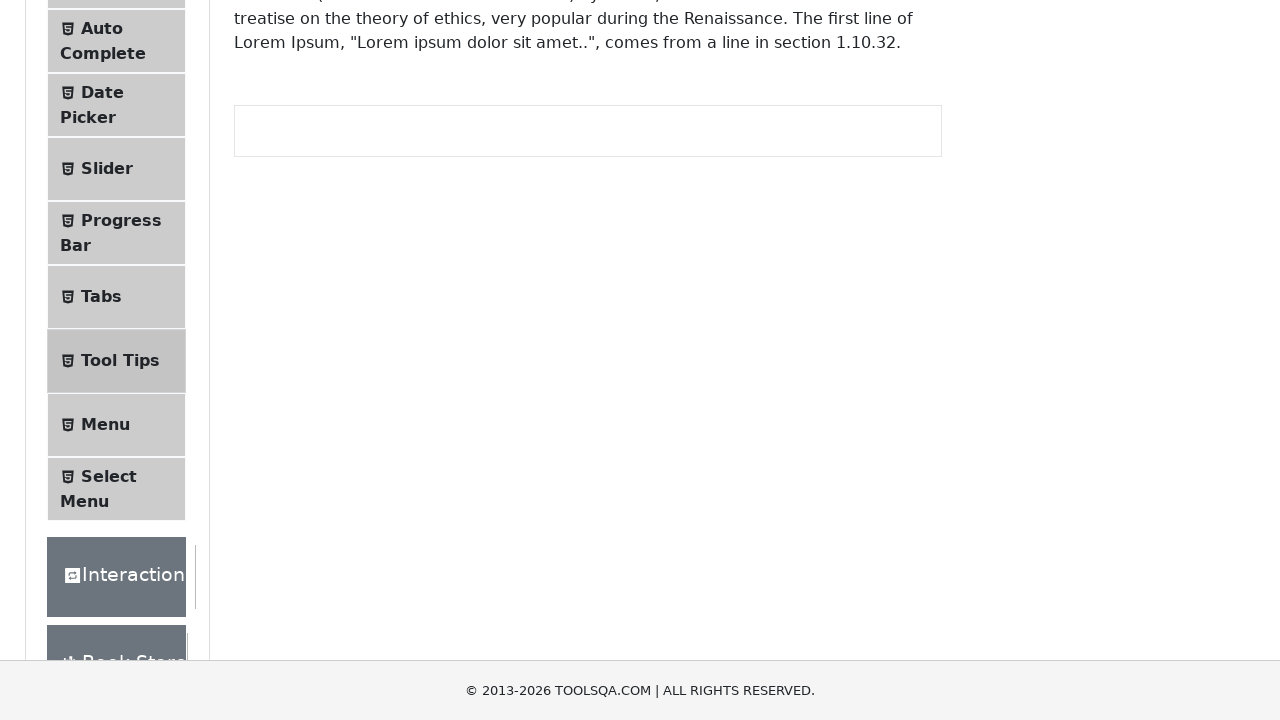

Navigated to Tool Tips page, URL contains 'tool-tips'
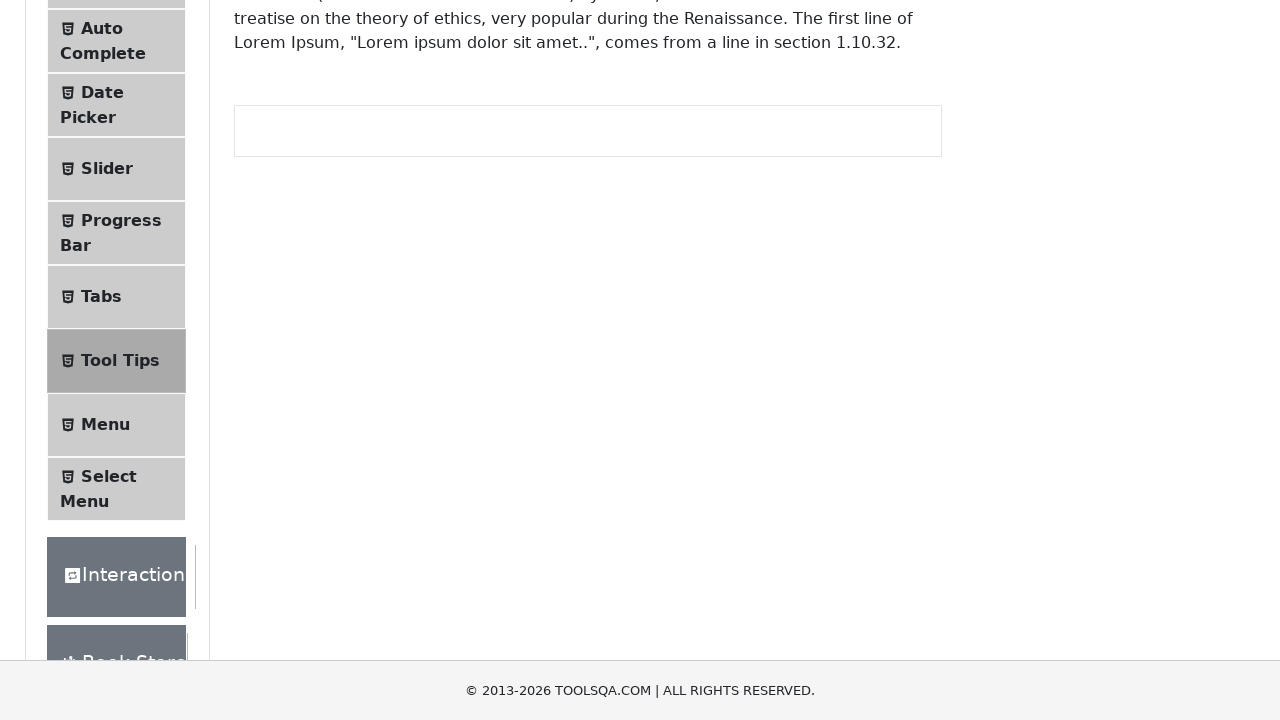

Verified that page URL contains 'tool-tips'
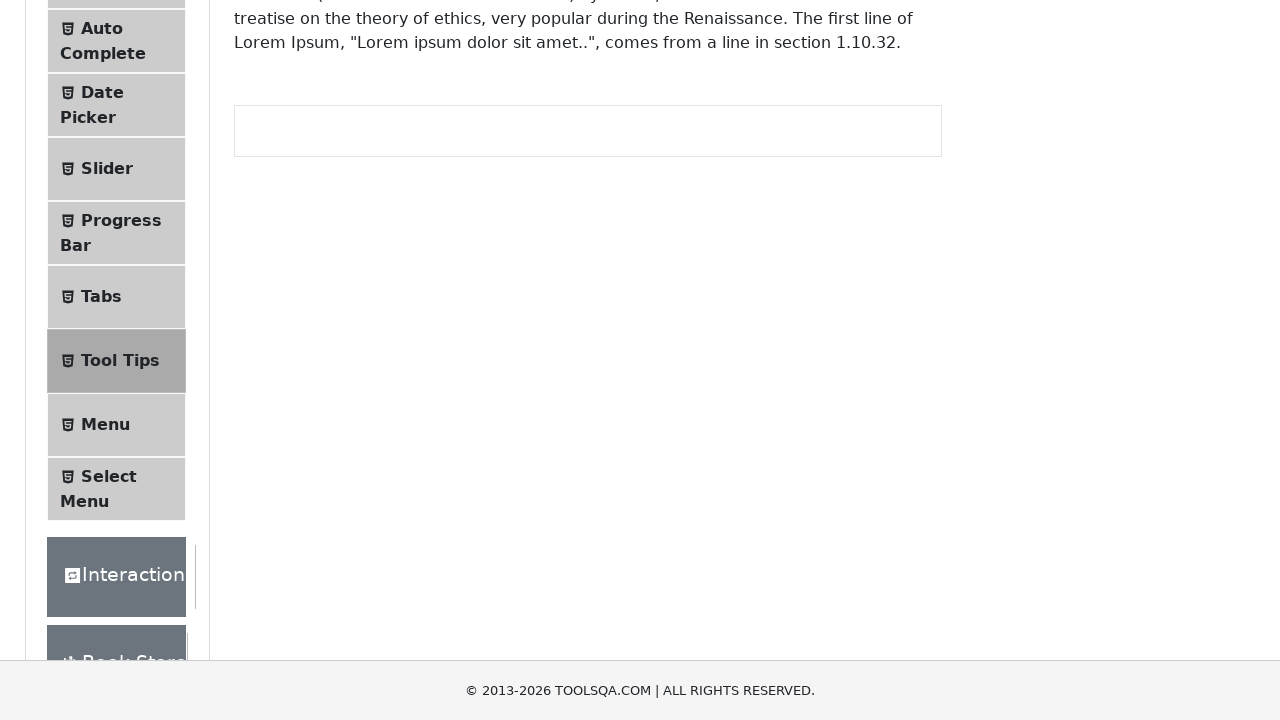

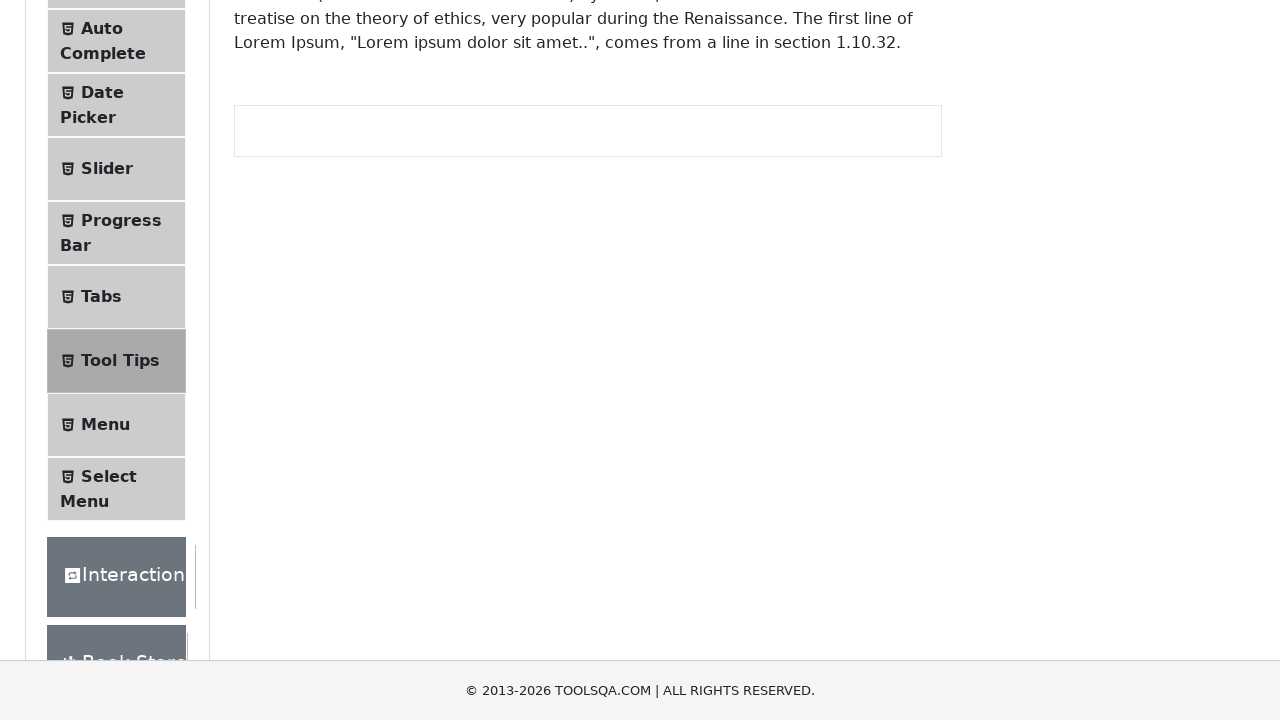